Navigates to the OrangeHRM demo login page and verifies that the displayed demo password matches an expected value by extracting text from a page element.

Starting URL: https://opensource-demo.orangehrmlive.com/web/index.php/auth/login

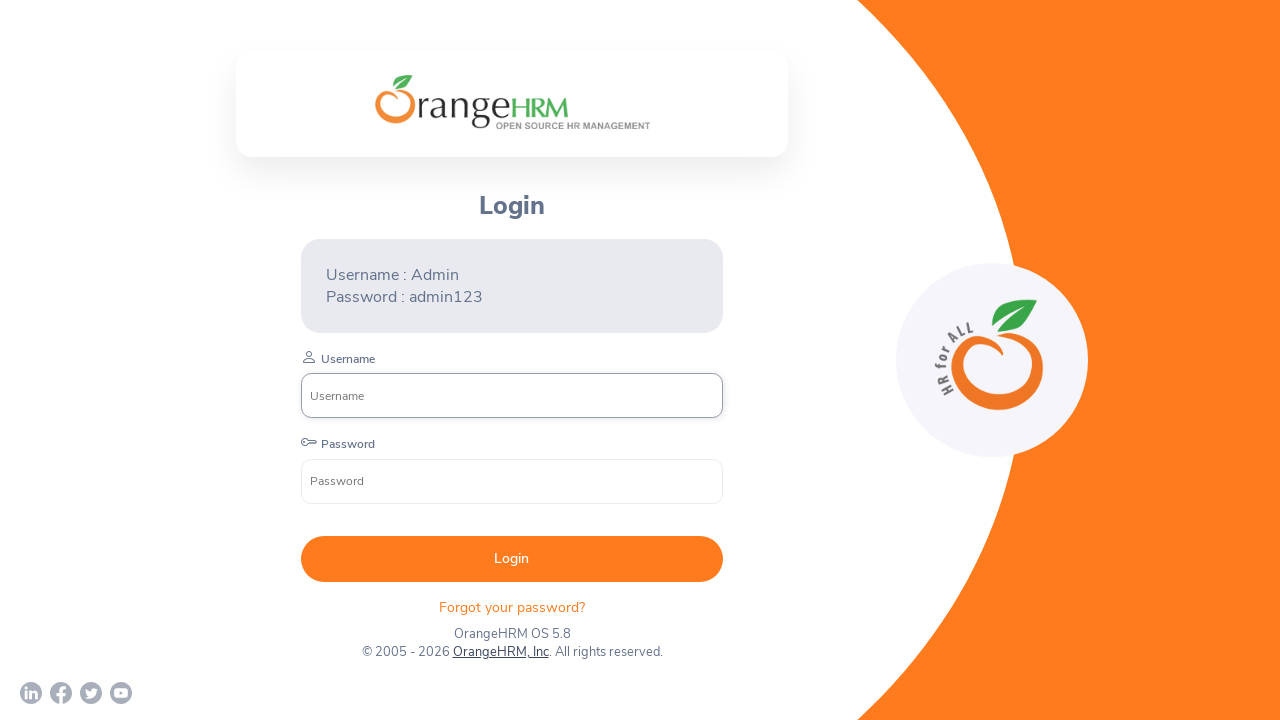

Navigated to OrangeHRM demo login page
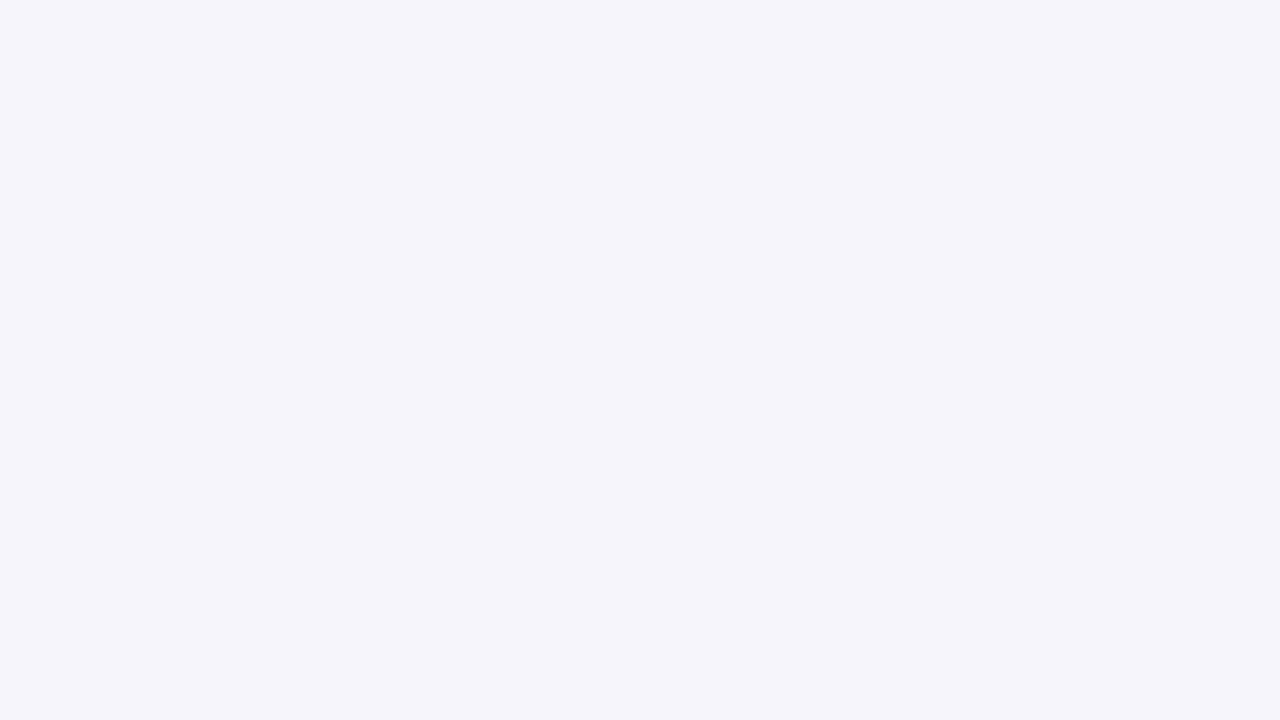

Password hint element appeared on login page
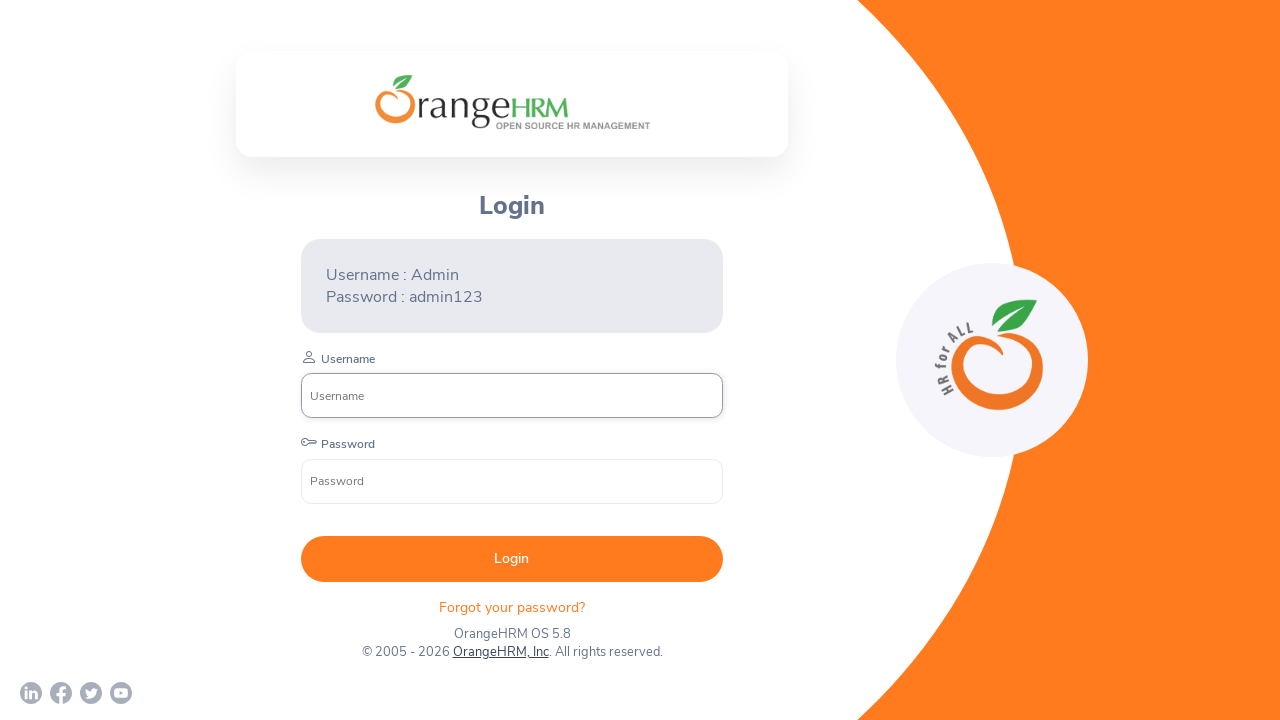

Extracted password text: 'Password : admin123'
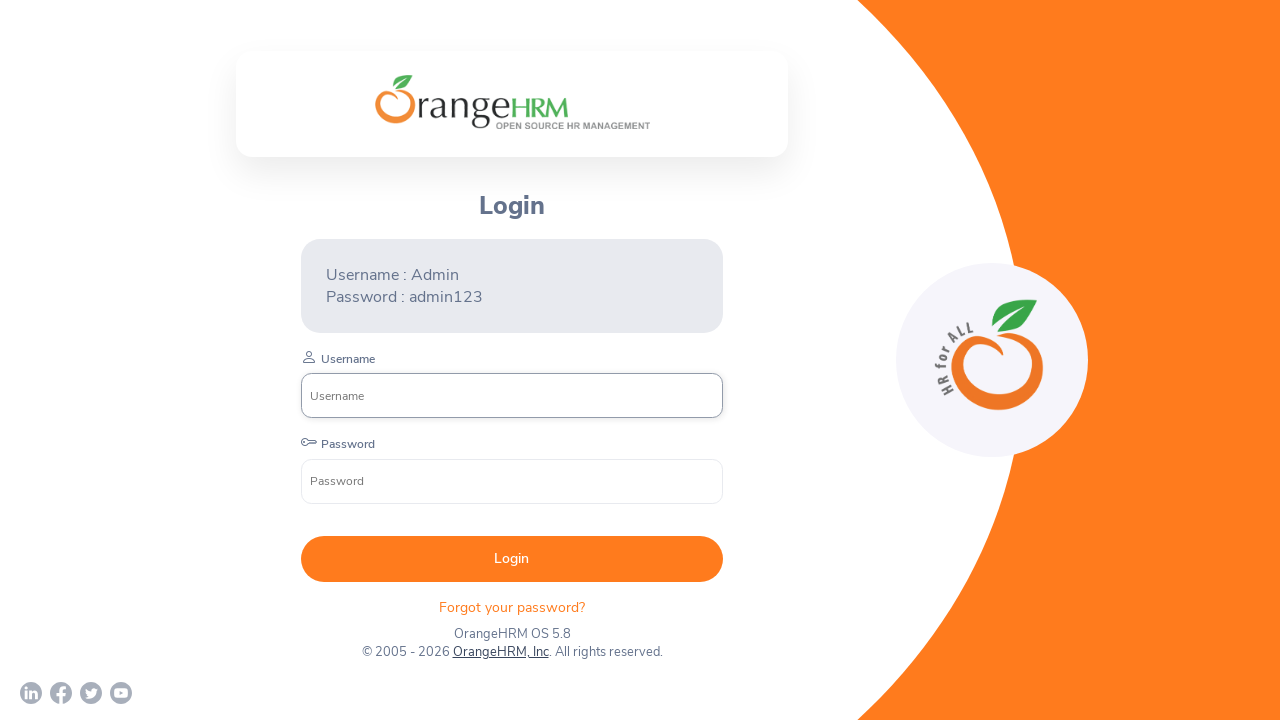

Set expected password value to 'admin123'
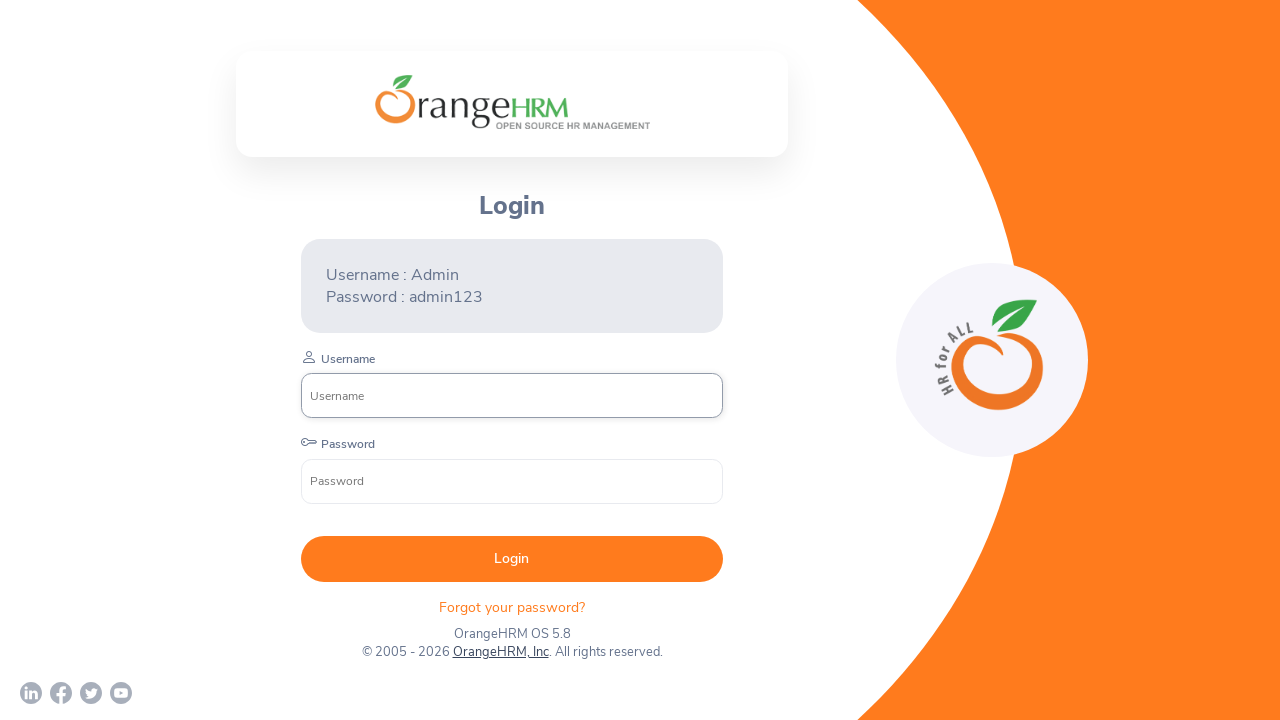

Verified that displayed password matches expected value
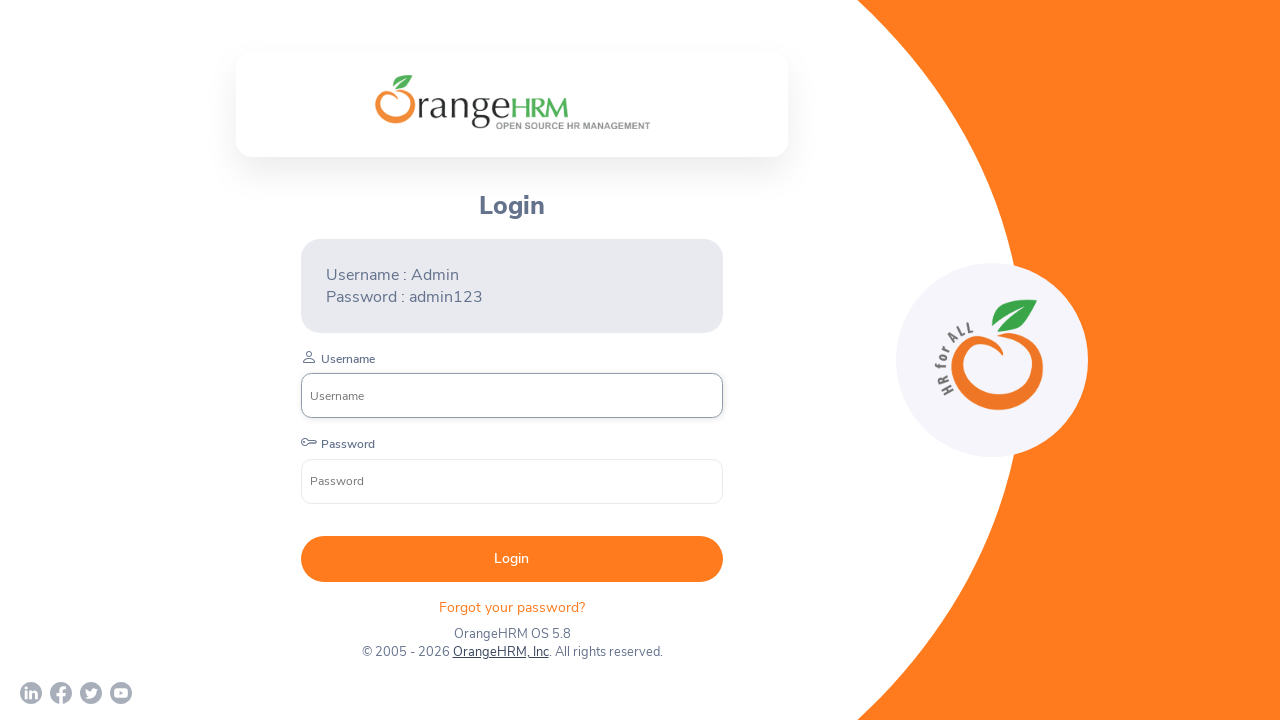

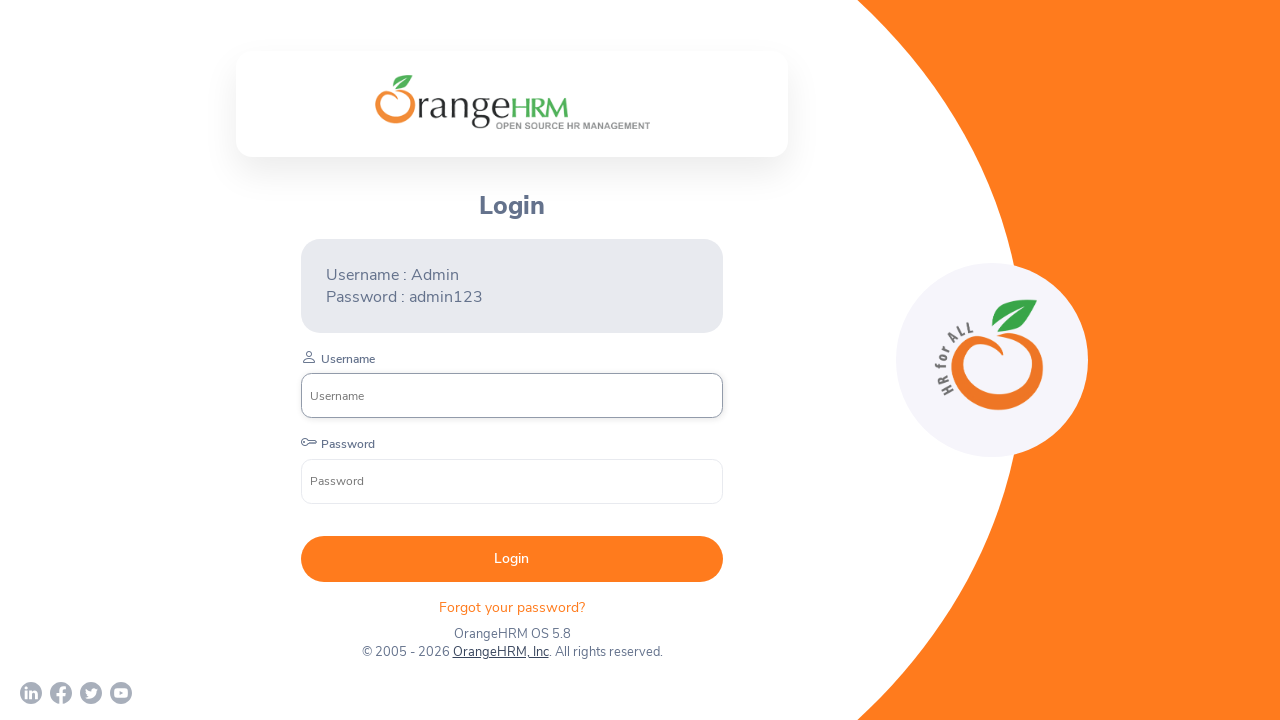